Tests that edits are cancelled when pressing Escape key

Starting URL: https://demo.playwright.dev/todomvc

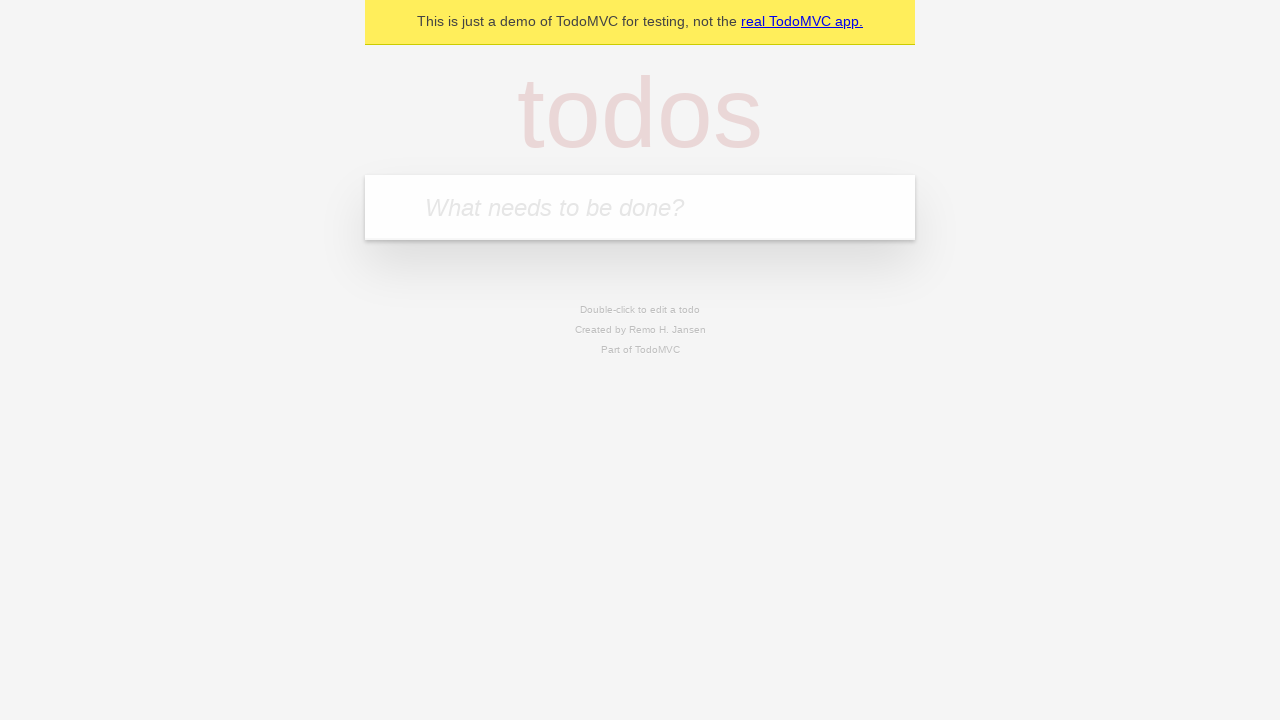

Filled new todo input with 'buy some cheese' on internal:attr=[placeholder="What needs to be done?"i]
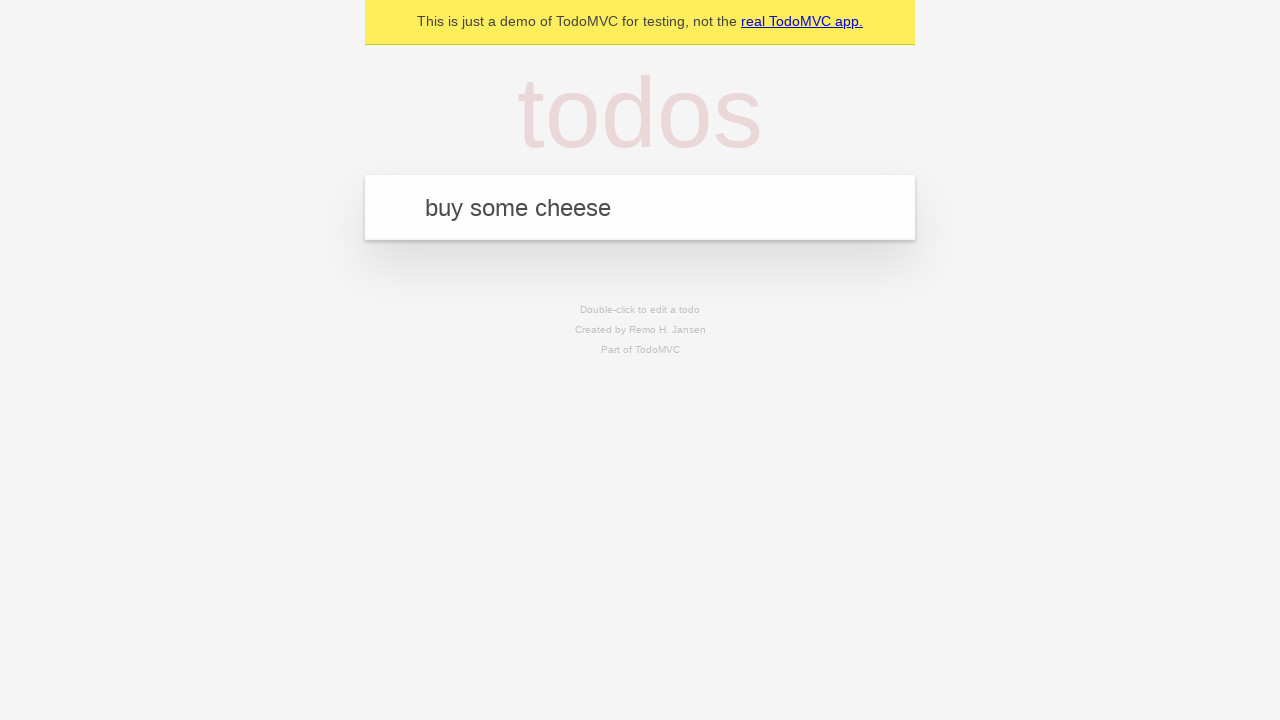

Pressed Enter to create todo 'buy some cheese' on internal:attr=[placeholder="What needs to be done?"i]
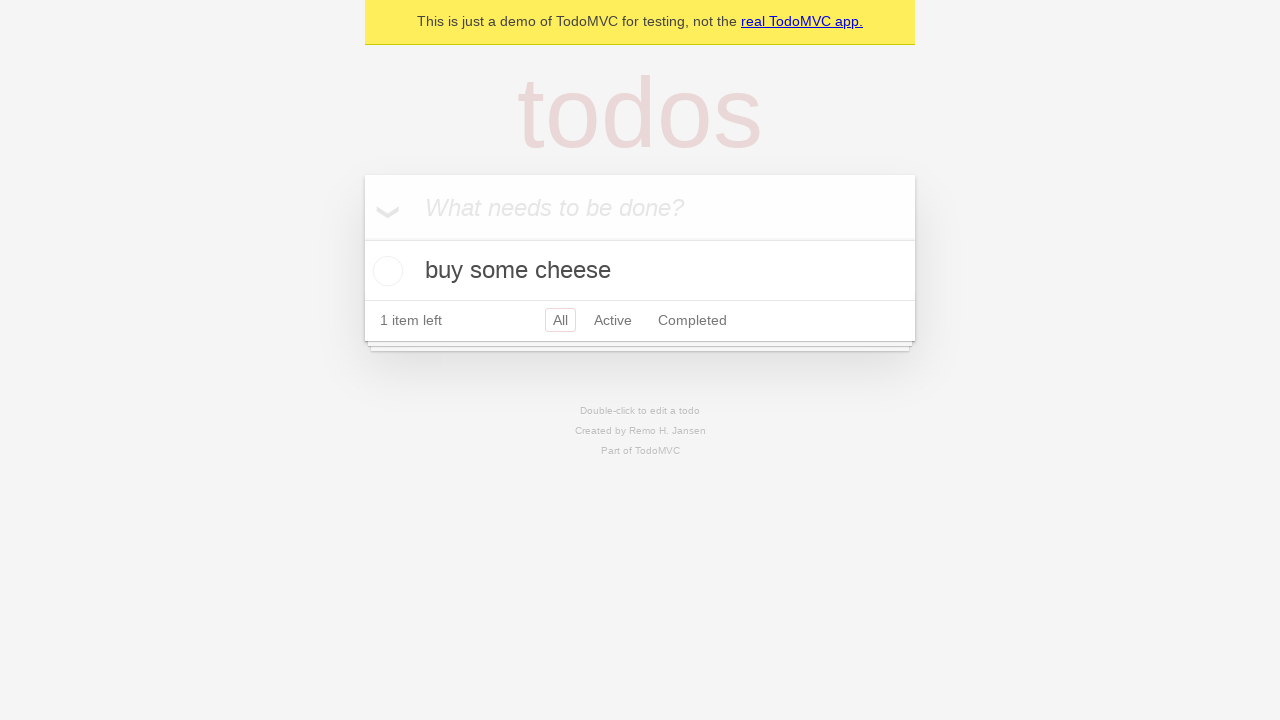

Filled new todo input with 'feed the cat' on internal:attr=[placeholder="What needs to be done?"i]
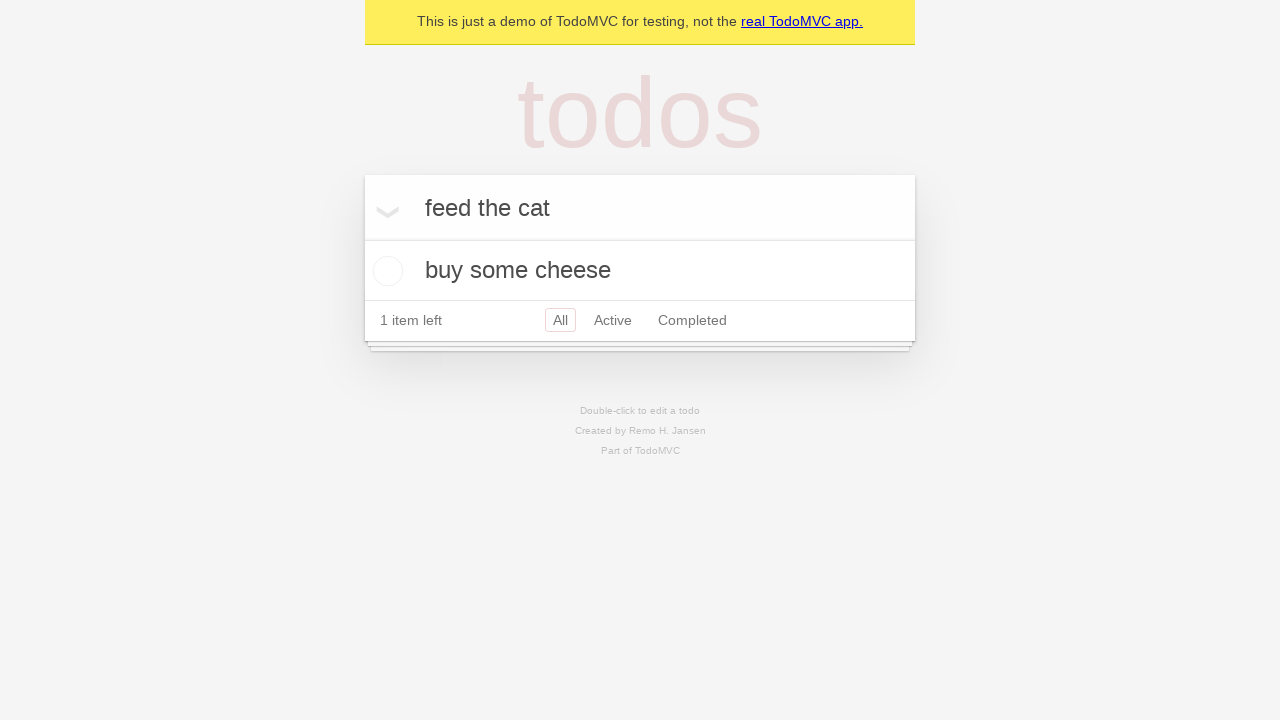

Pressed Enter to create todo 'feed the cat' on internal:attr=[placeholder="What needs to be done?"i]
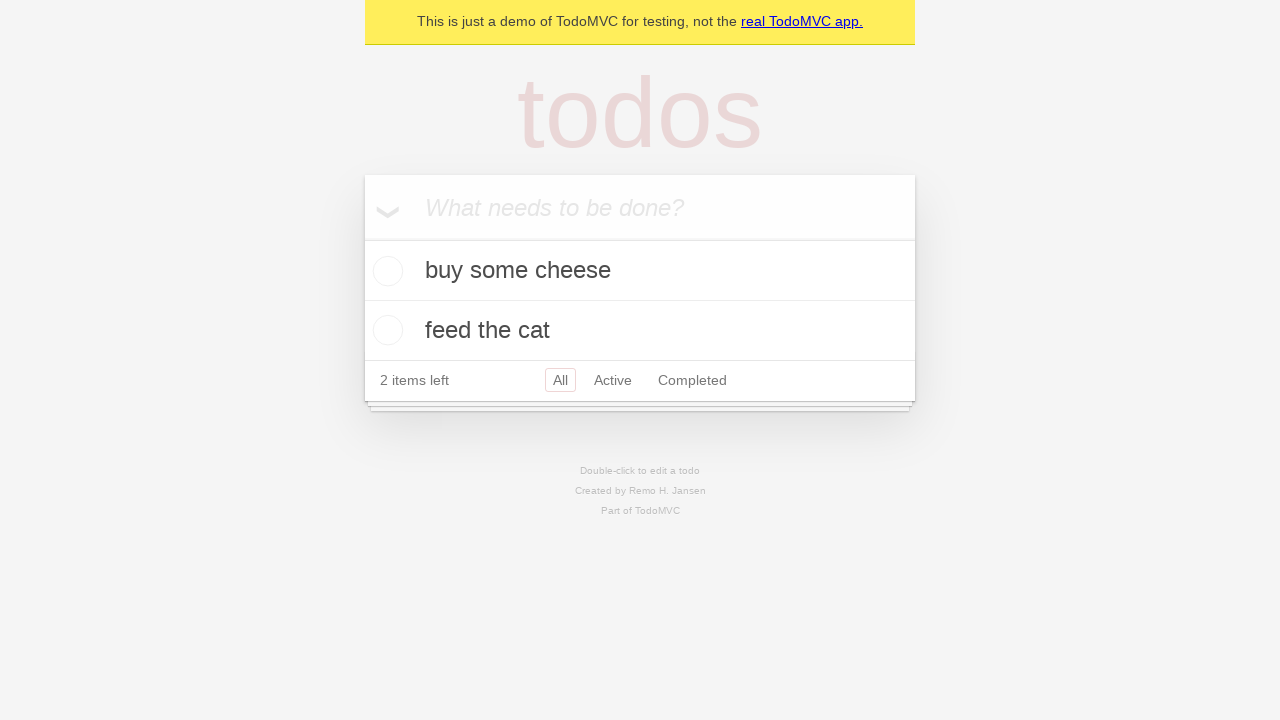

Filled new todo input with 'book a doctors appointment' on internal:attr=[placeholder="What needs to be done?"i]
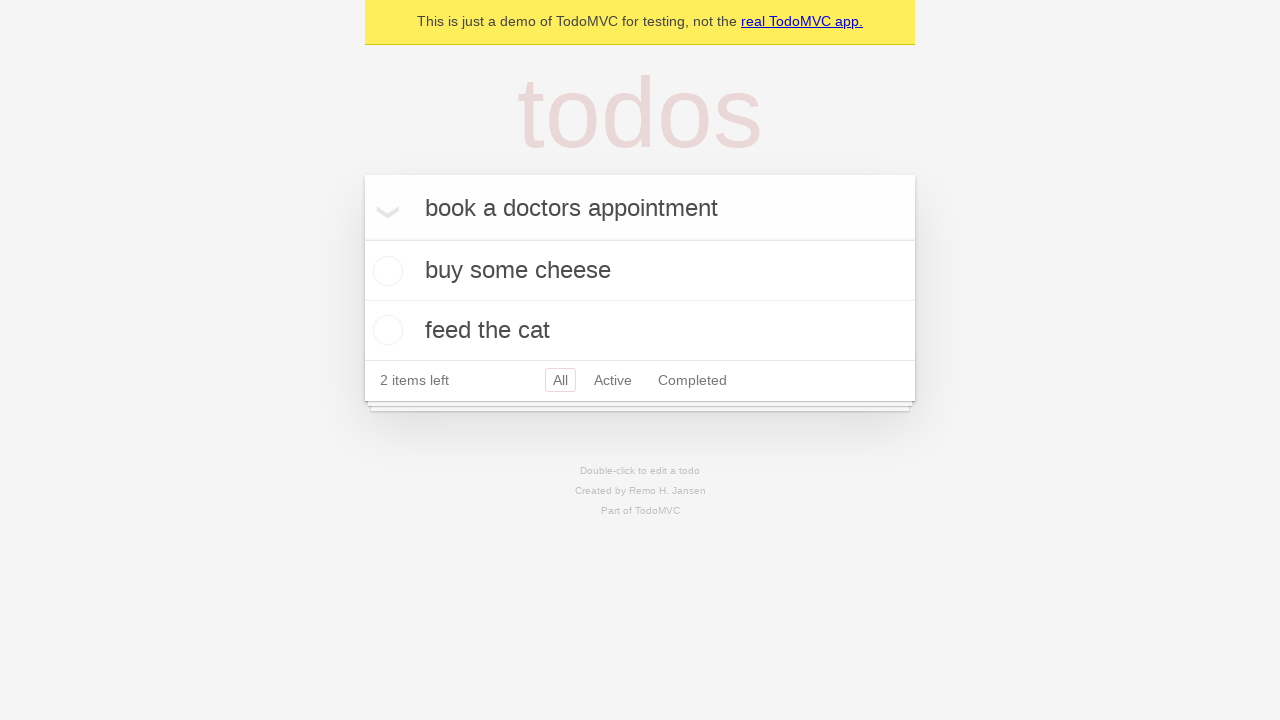

Pressed Enter to create todo 'book a doctors appointment' on internal:attr=[placeholder="What needs to be done?"i]
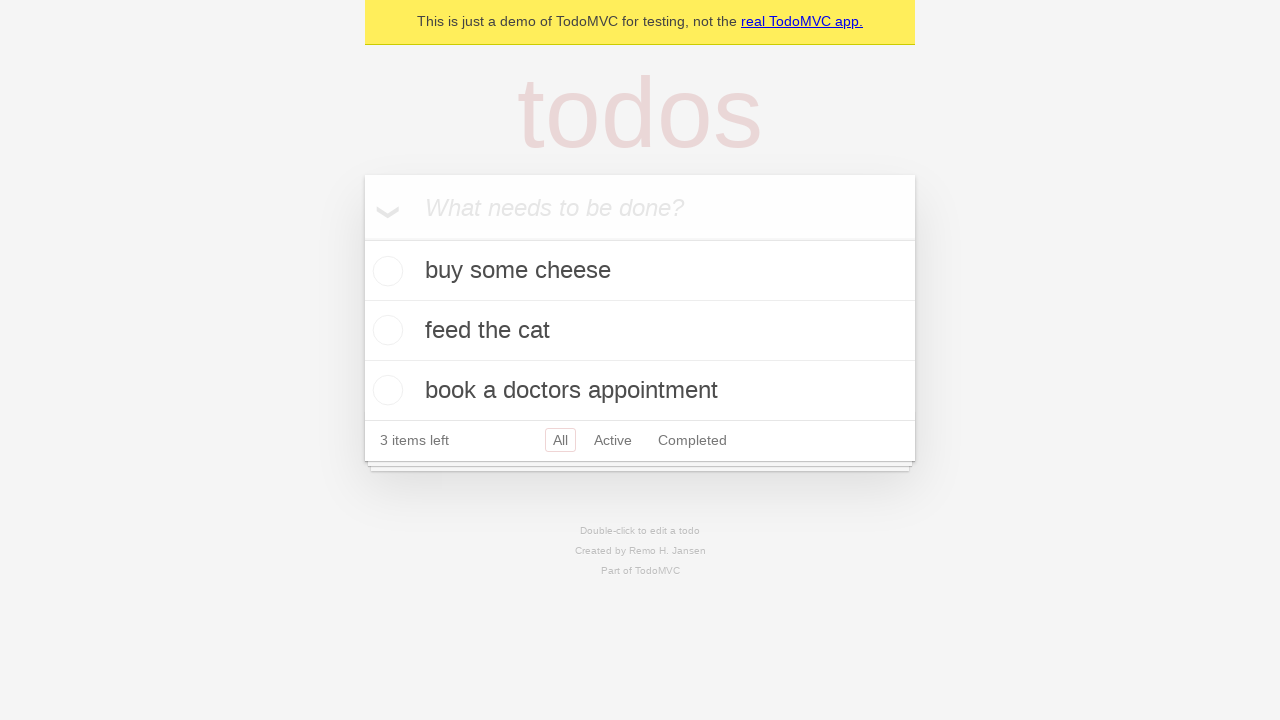

Waited for all 3 todos to be created
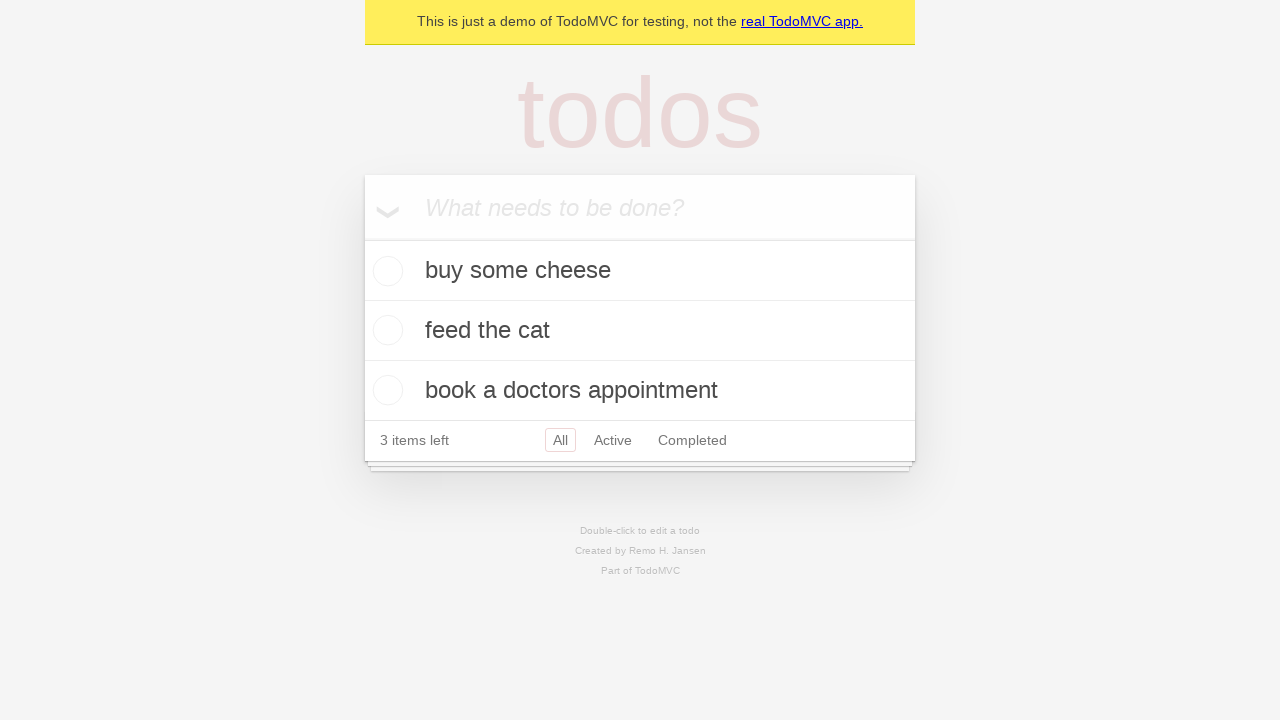

Double-clicked second todo item to enter edit mode at (640, 331) on [data-testid='todo-item'] >> nth=1
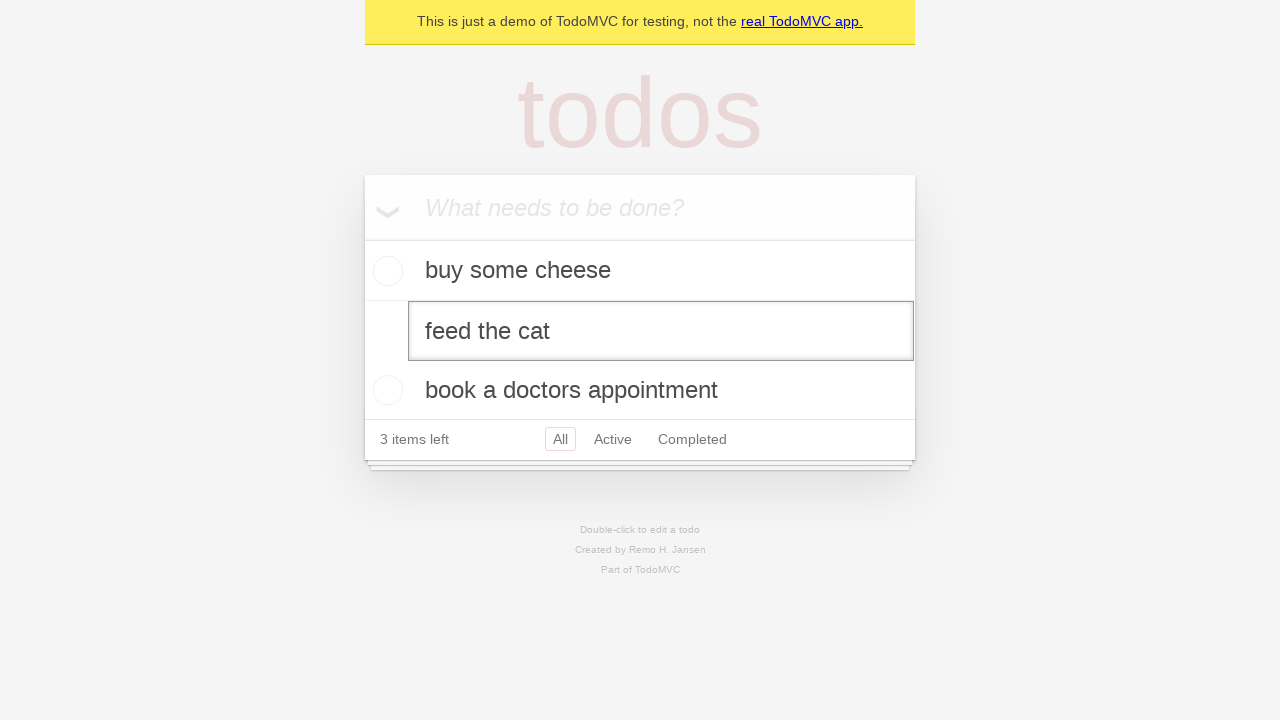

Filled edit input with 'buy some sausages' on [data-testid='todo-item'] >> nth=1 >> internal:role=textbox[name="Edit"i]
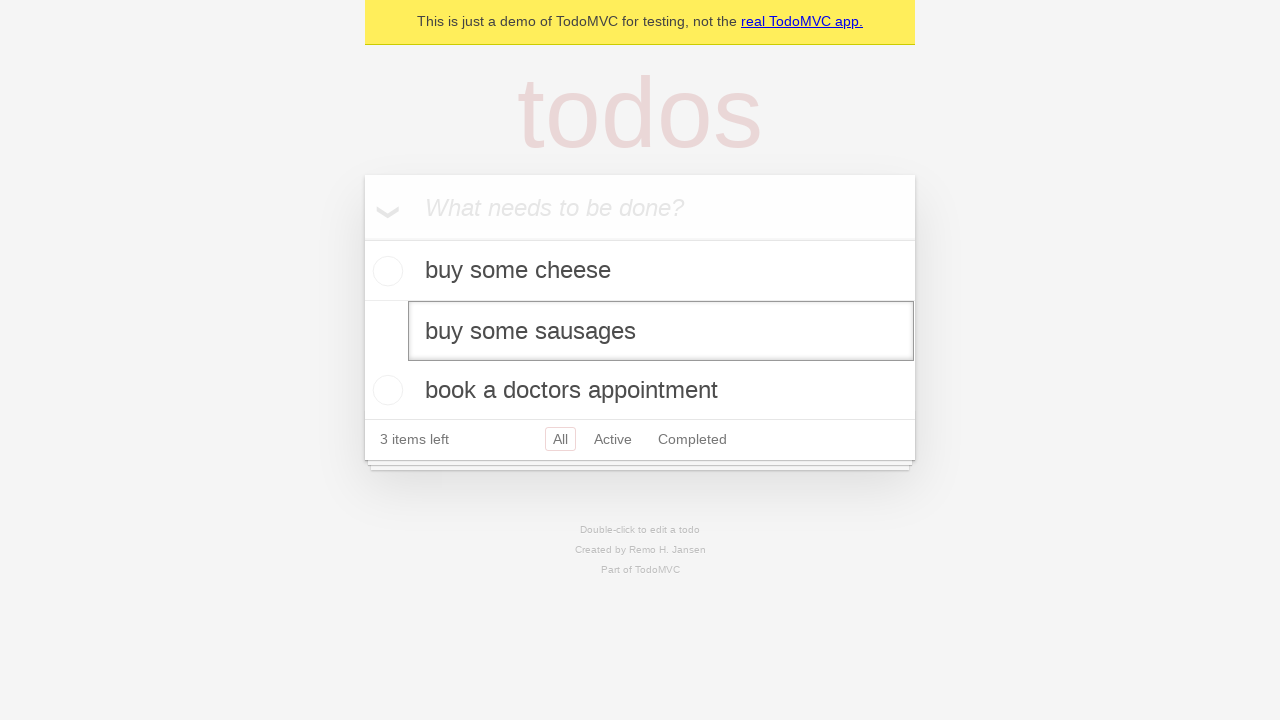

Pressed Escape to cancel edit without saving changes on [data-testid='todo-item'] >> nth=1 >> internal:role=textbox[name="Edit"i]
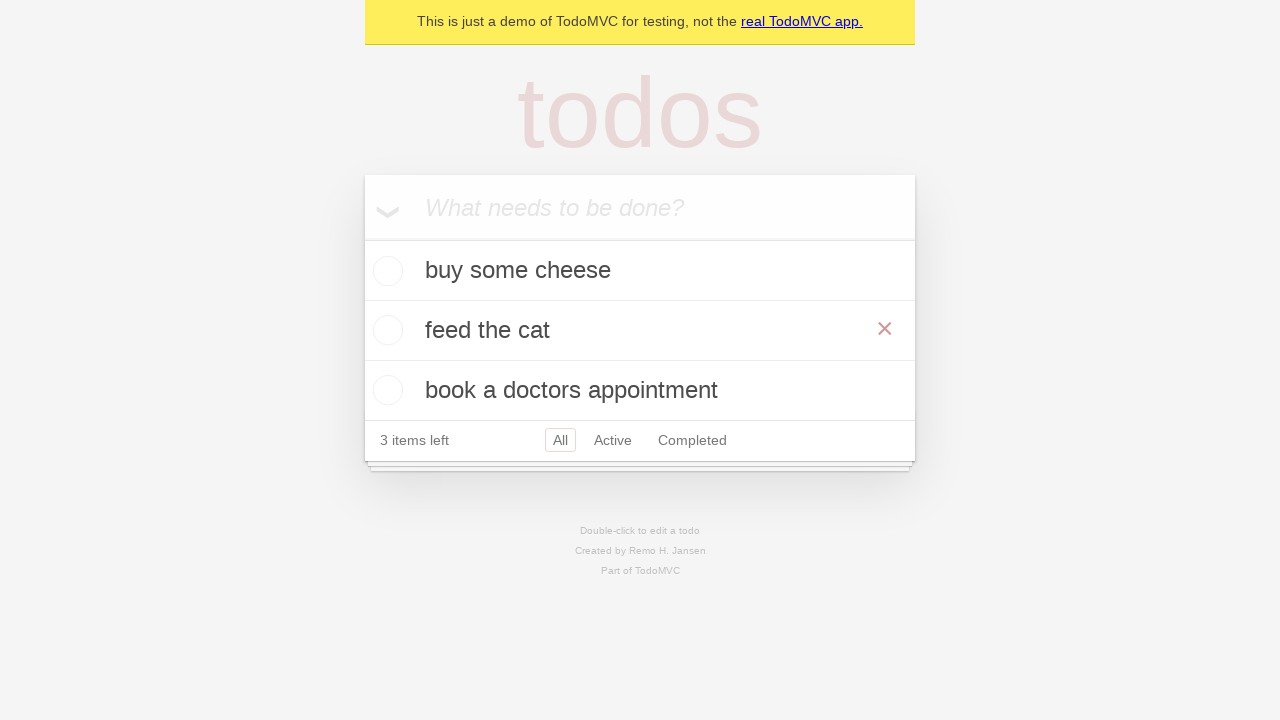

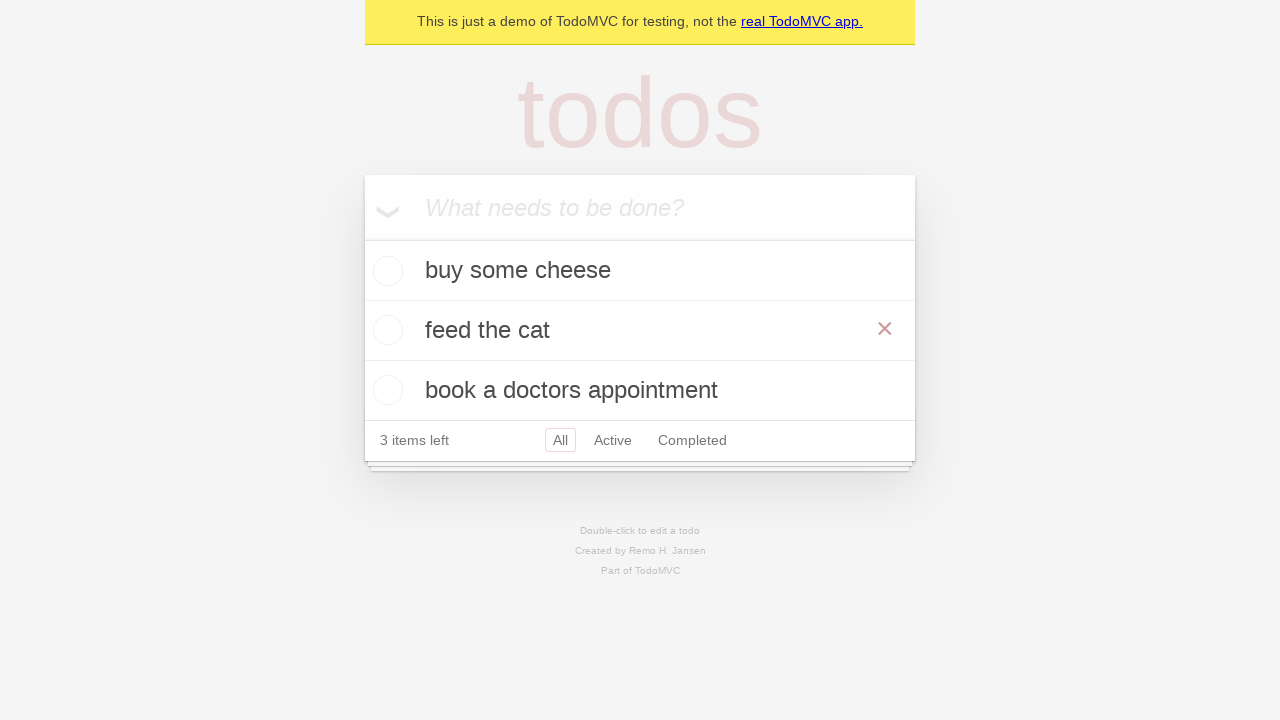